Tests that the text input field is cleared after adding a todo item

Starting URL: https://demo.playwright.dev/todomvc

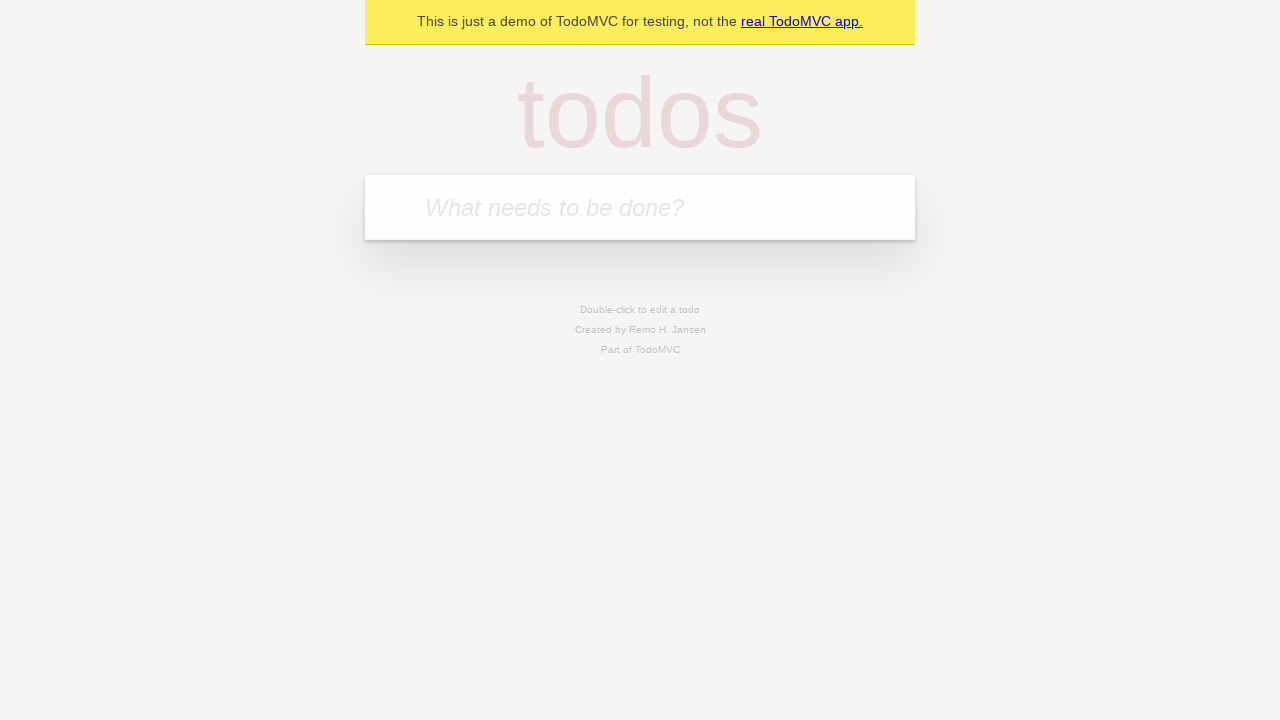

Located the todo input field with placeholder 'What needs to be done?'
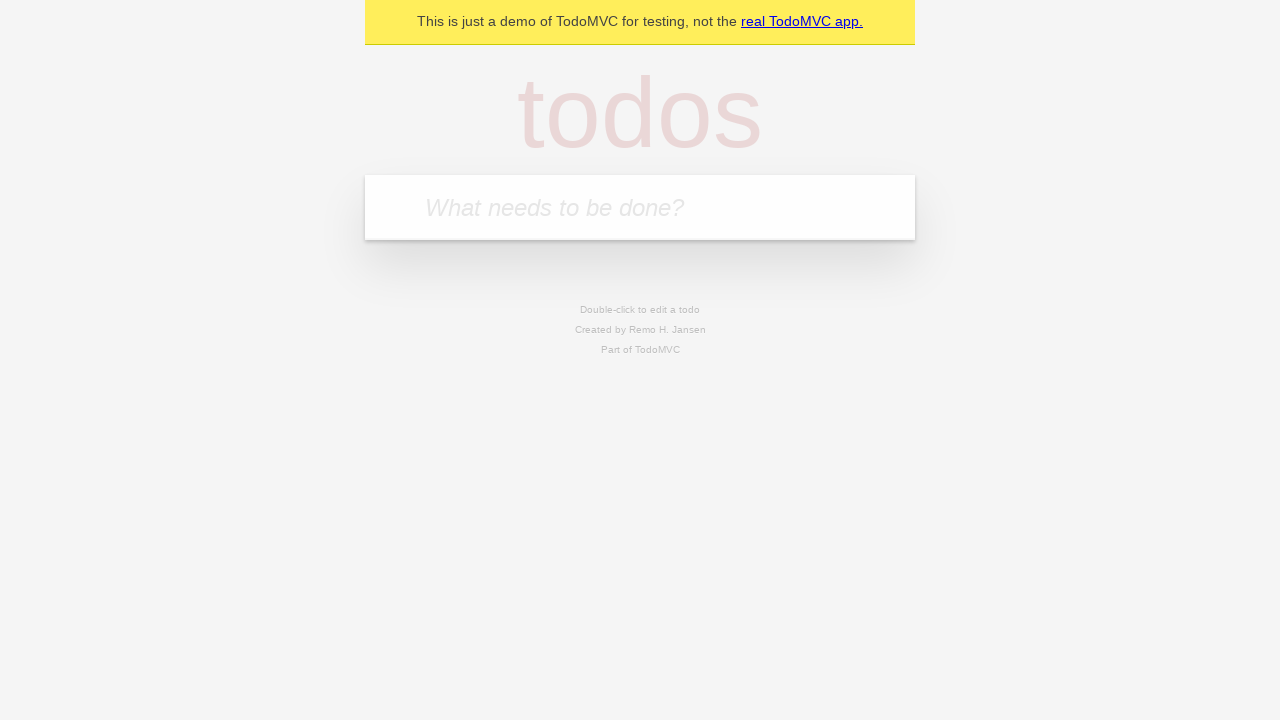

Filled the todo input field with 'buy some cheese' on internal:attr=[placeholder="What needs to be done?"i]
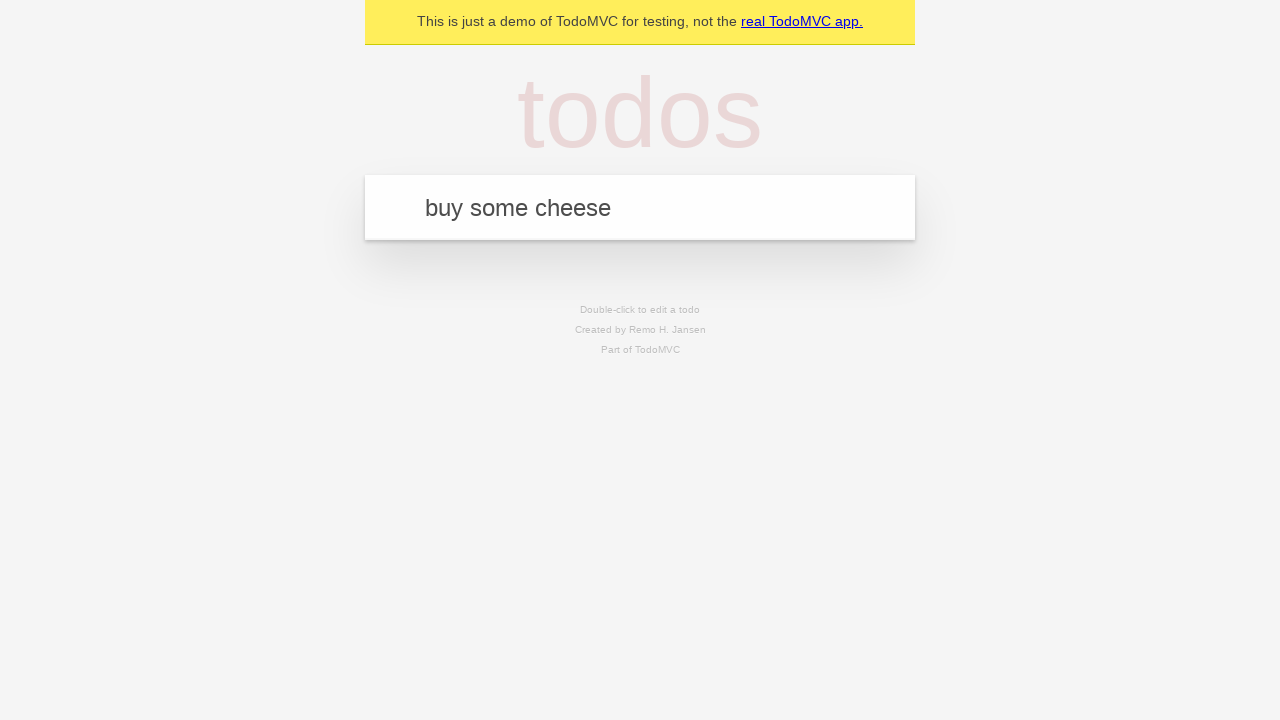

Pressed Enter to add the todo item on internal:attr=[placeholder="What needs to be done?"i]
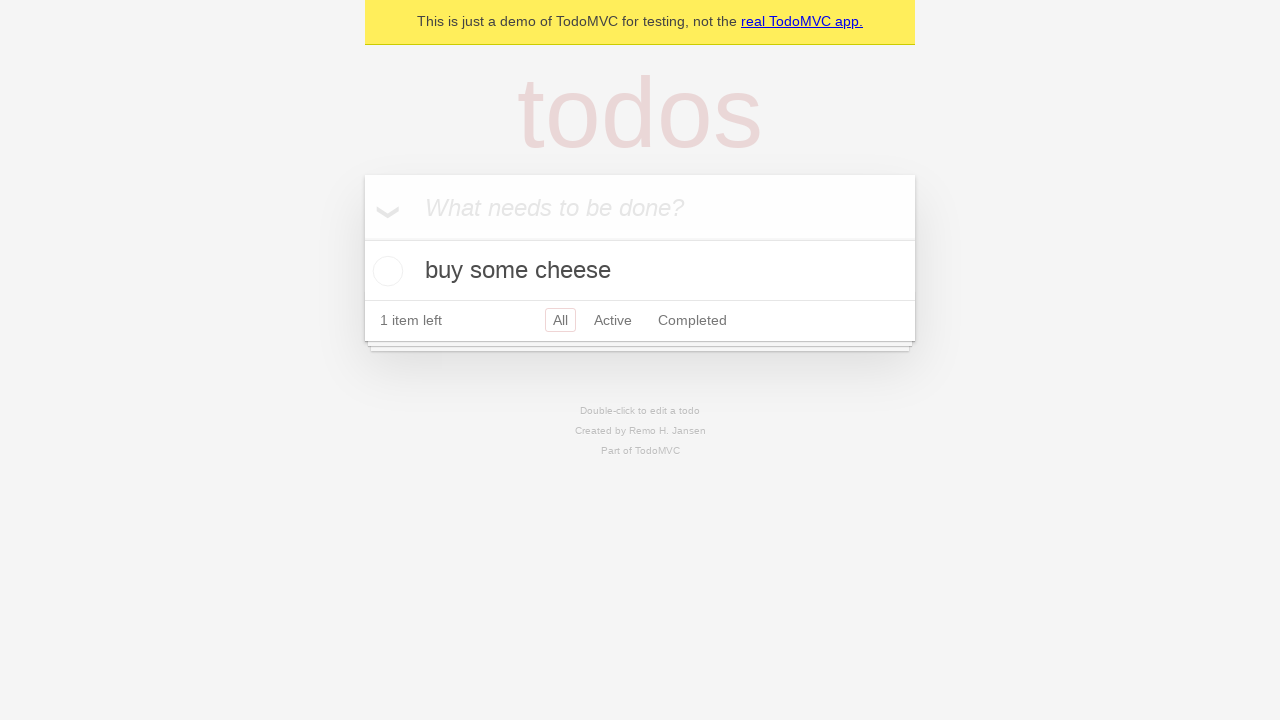

Waited for the todo item to appear in the list
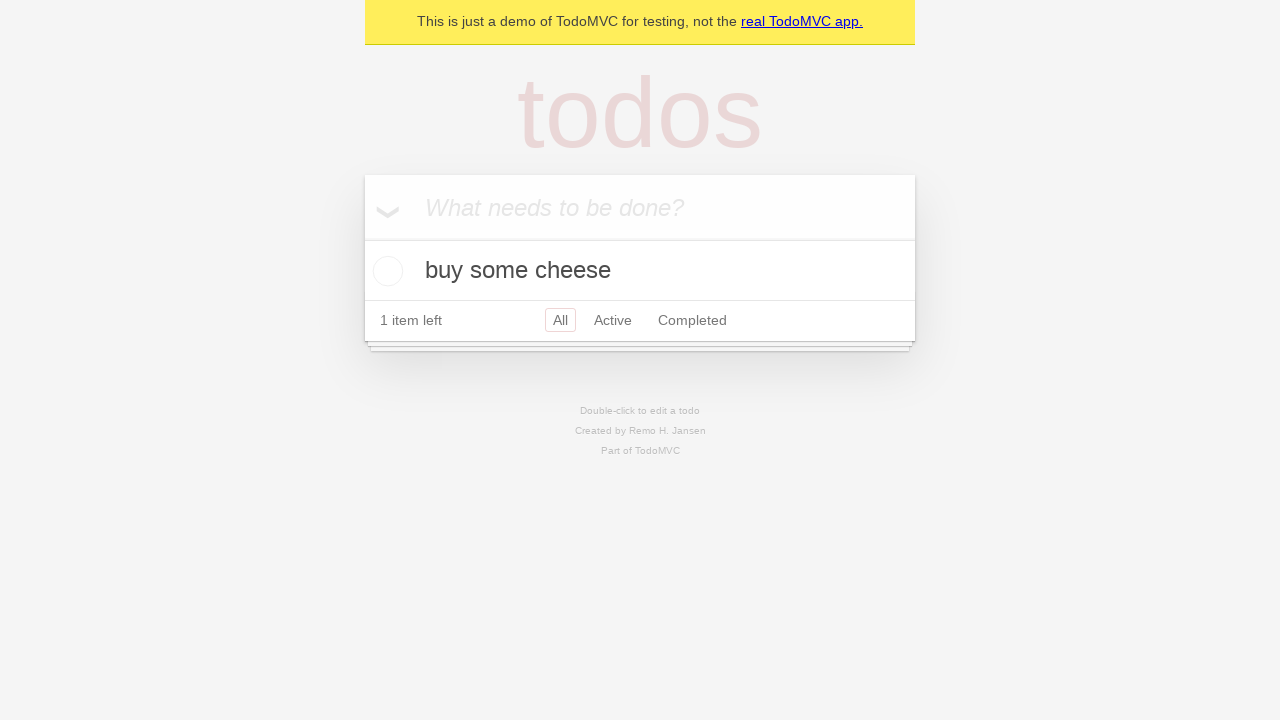

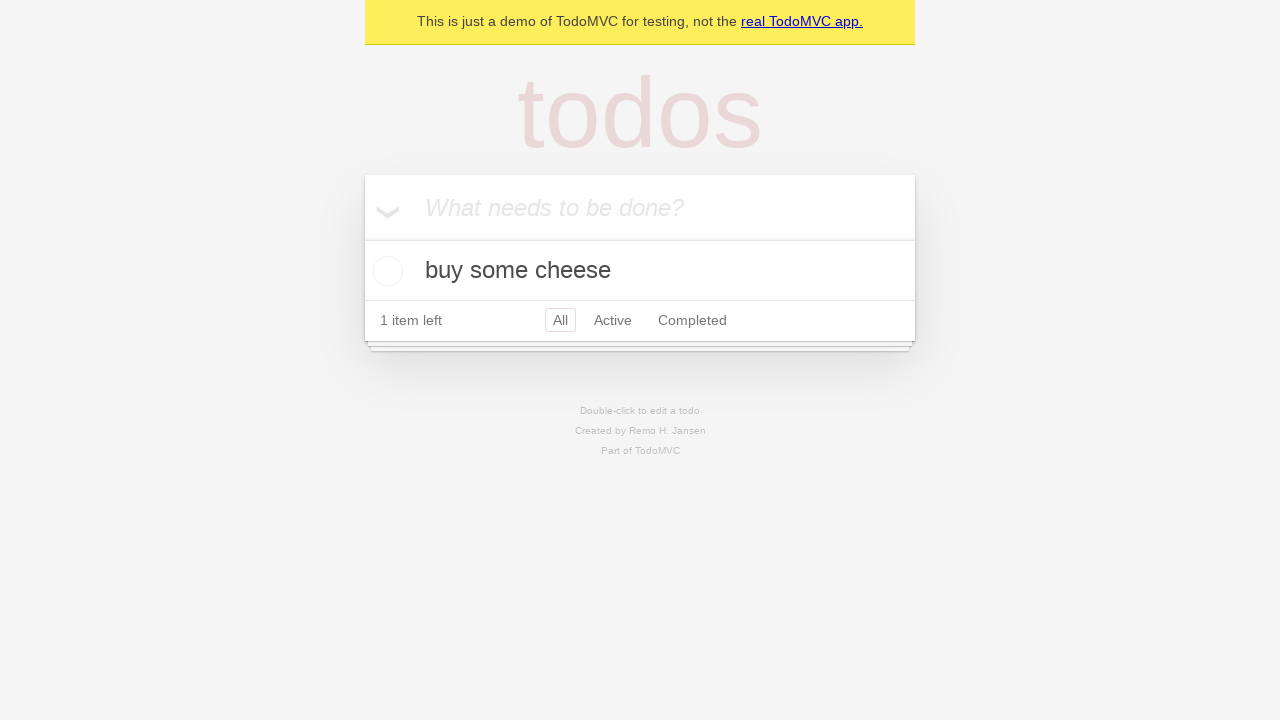